Tests the calculator's division functionality with various operations including division by one, by two, division of larger numbers, zero divided by number, and division by zero (expecting error).

Starting URL: https://duffmanns.github.io/calc-test/calculator/app/index.html

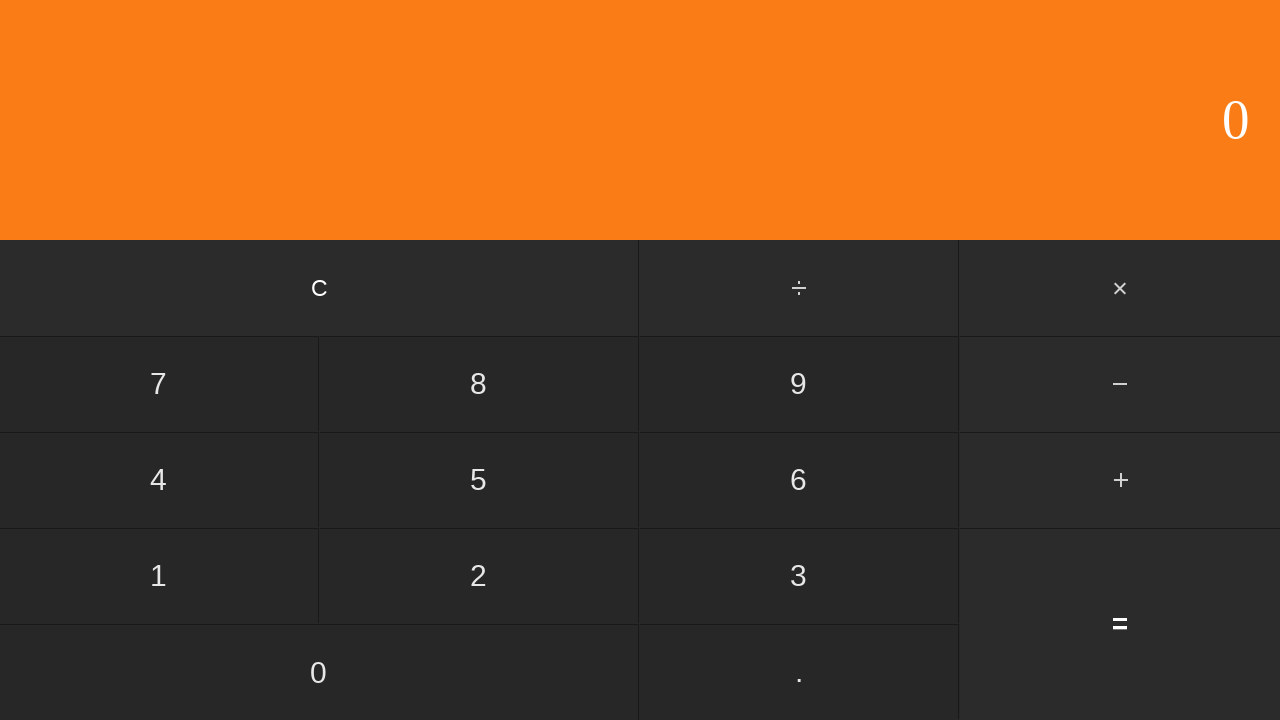

Calculator loaded - five button is visible
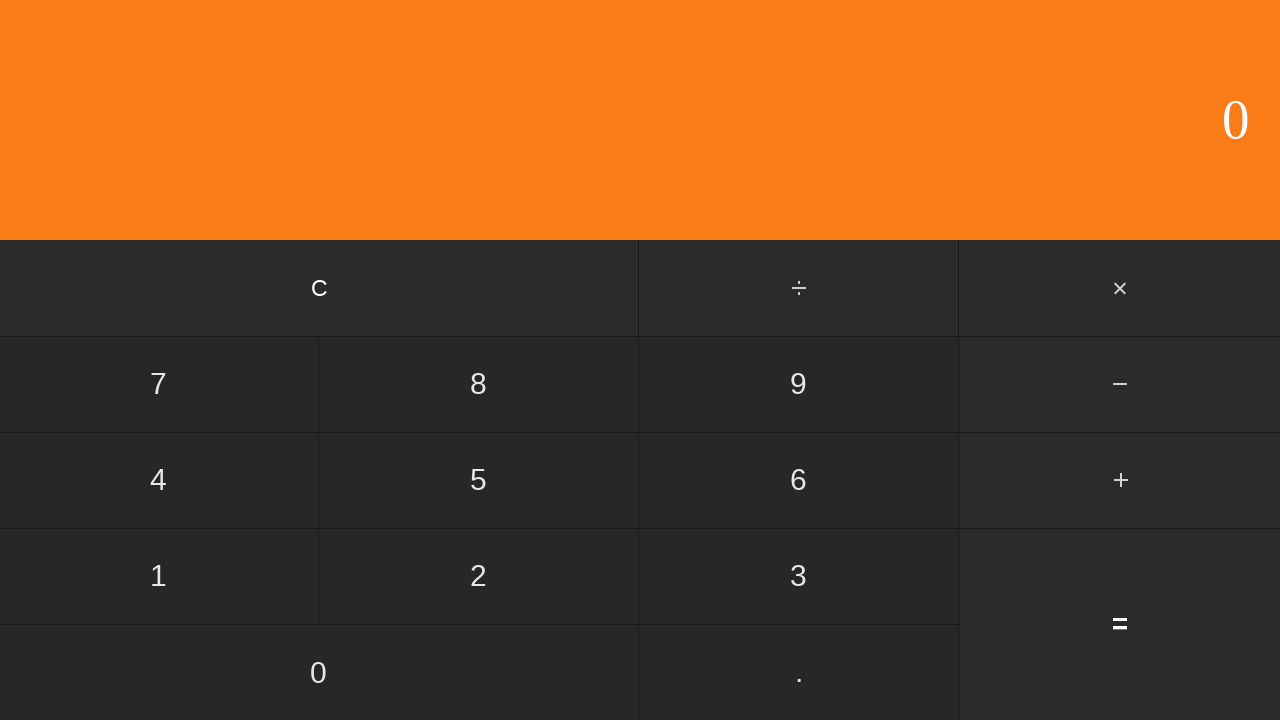

Clicked five button at (479, 480) on #five
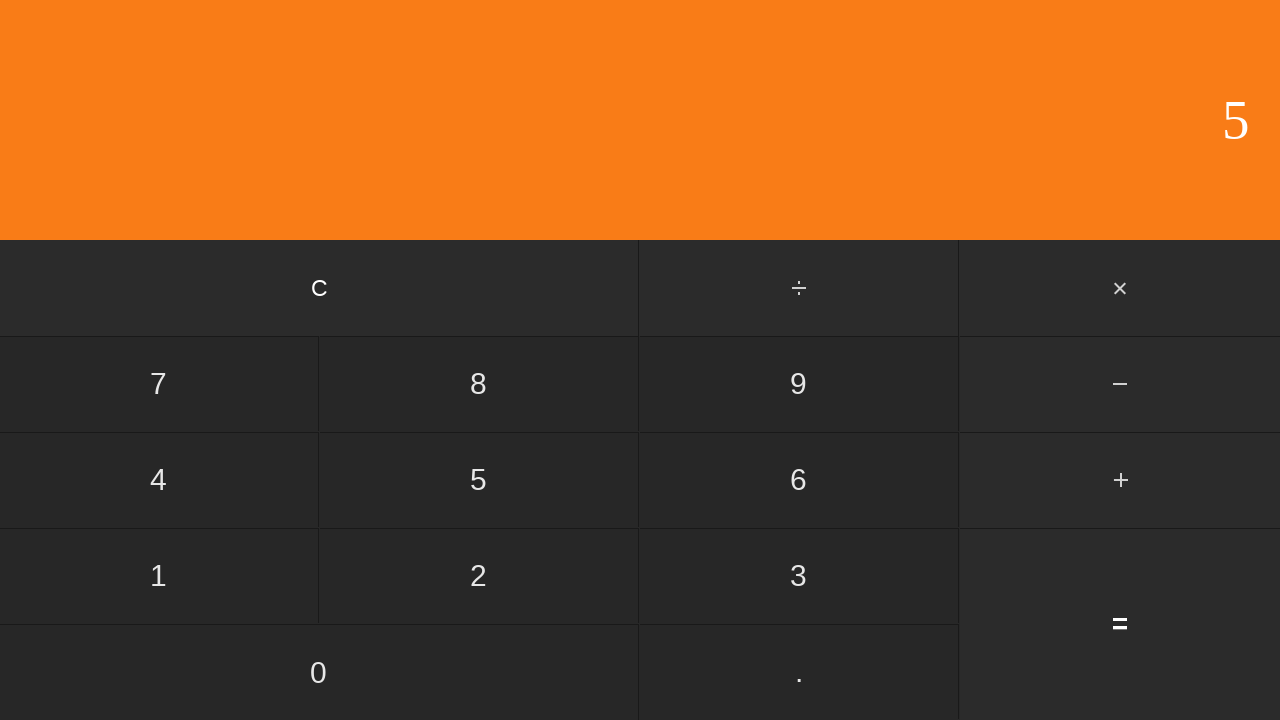

Clicked division operator at (800, 288) on input[value='÷']
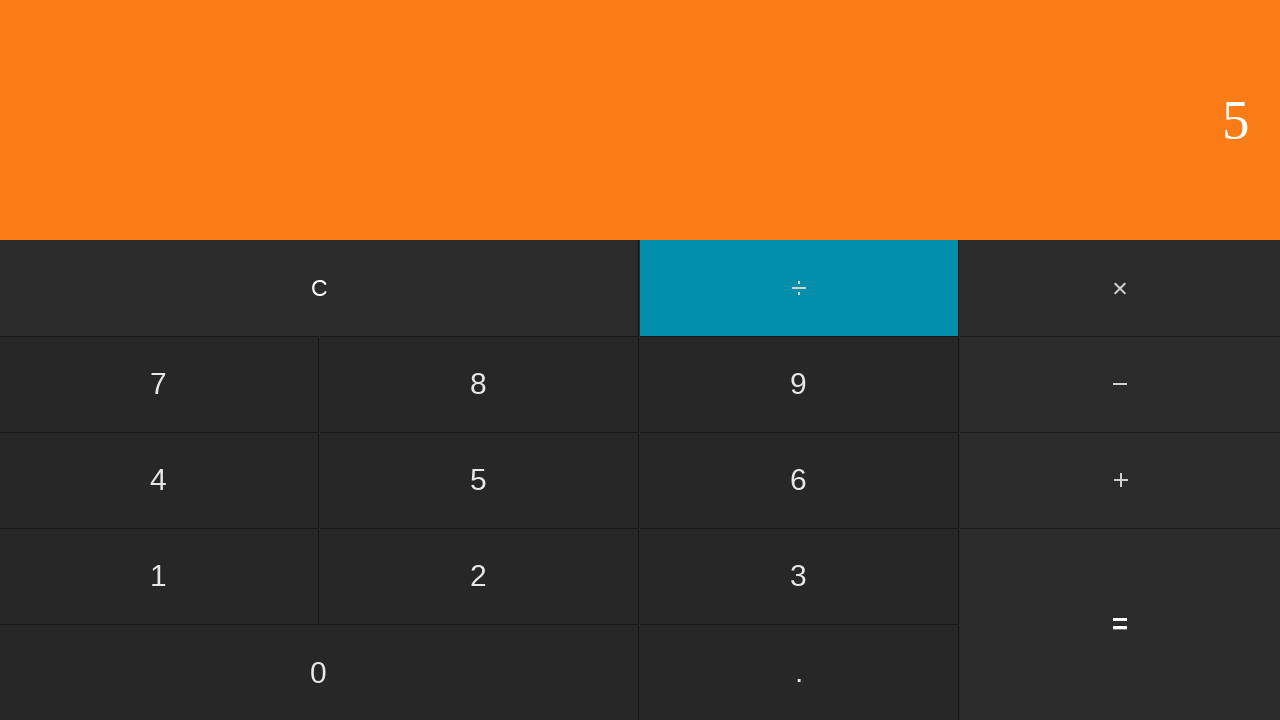

Clicked one button at (159, 576) on #one
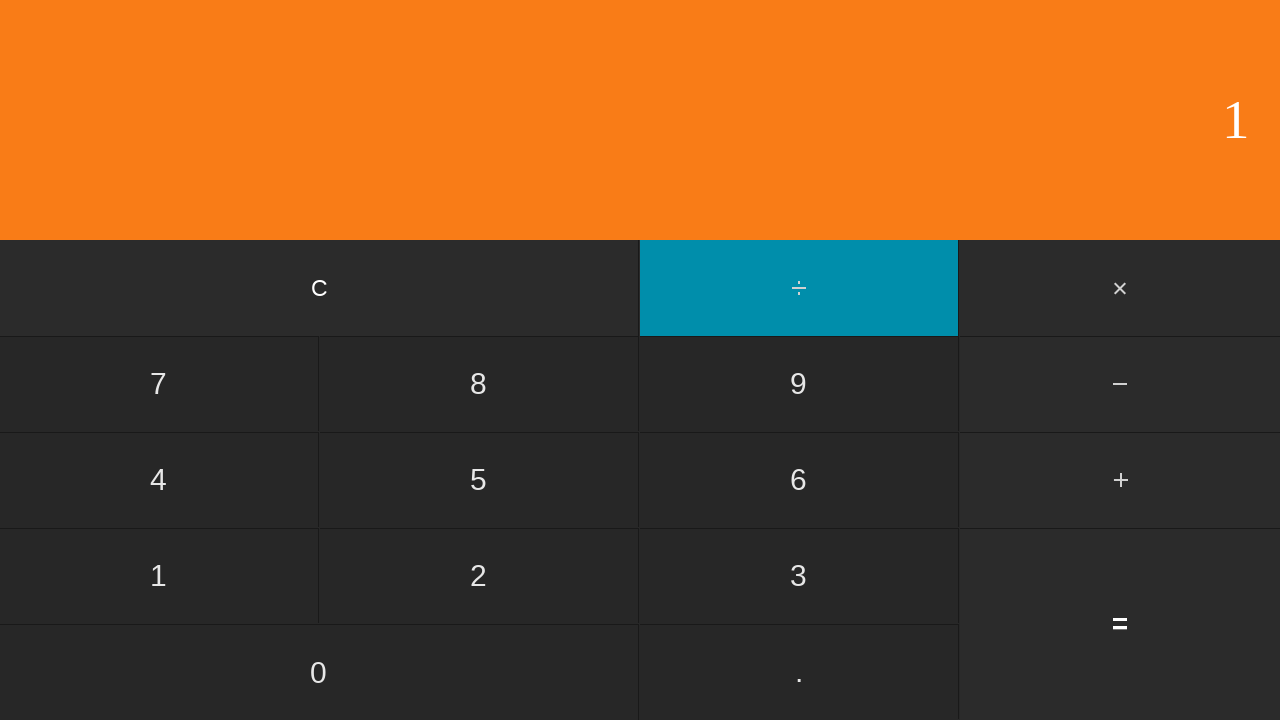

Clicked equals button - completed 5 ÷ 1 = 5 at (1120, 624) on #equals
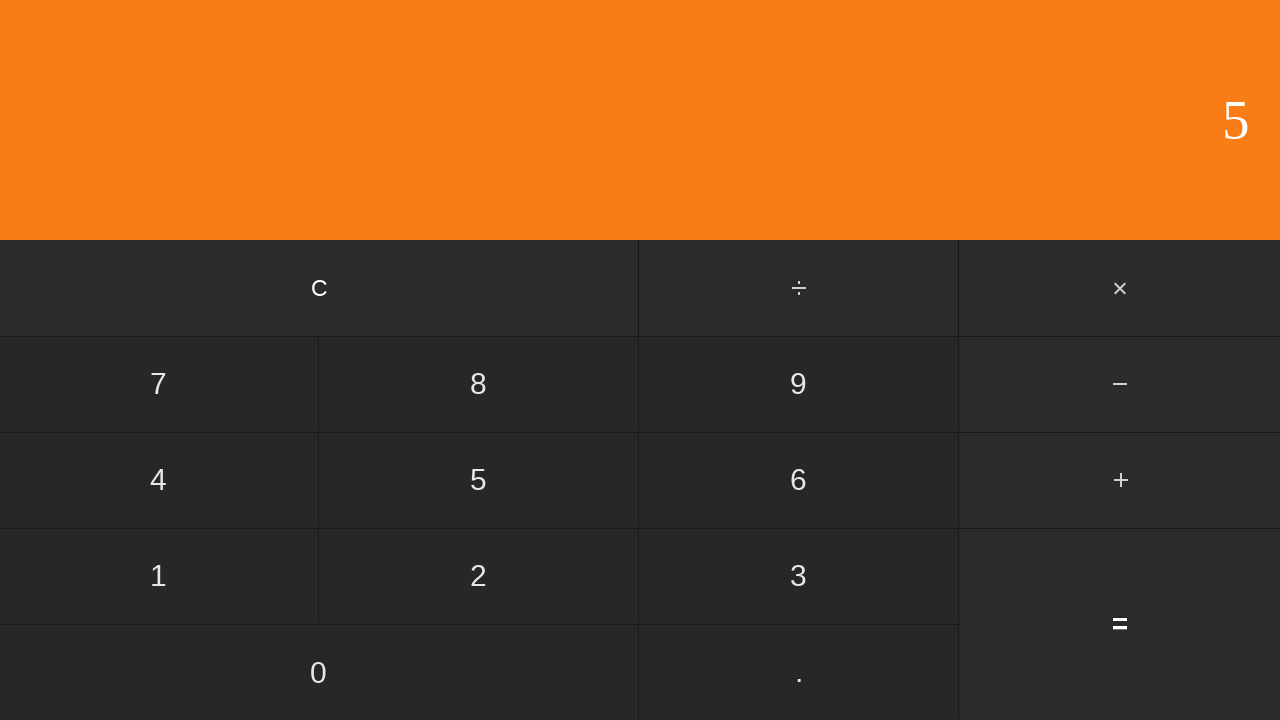

Clicked clear button at (320, 288) on #clear
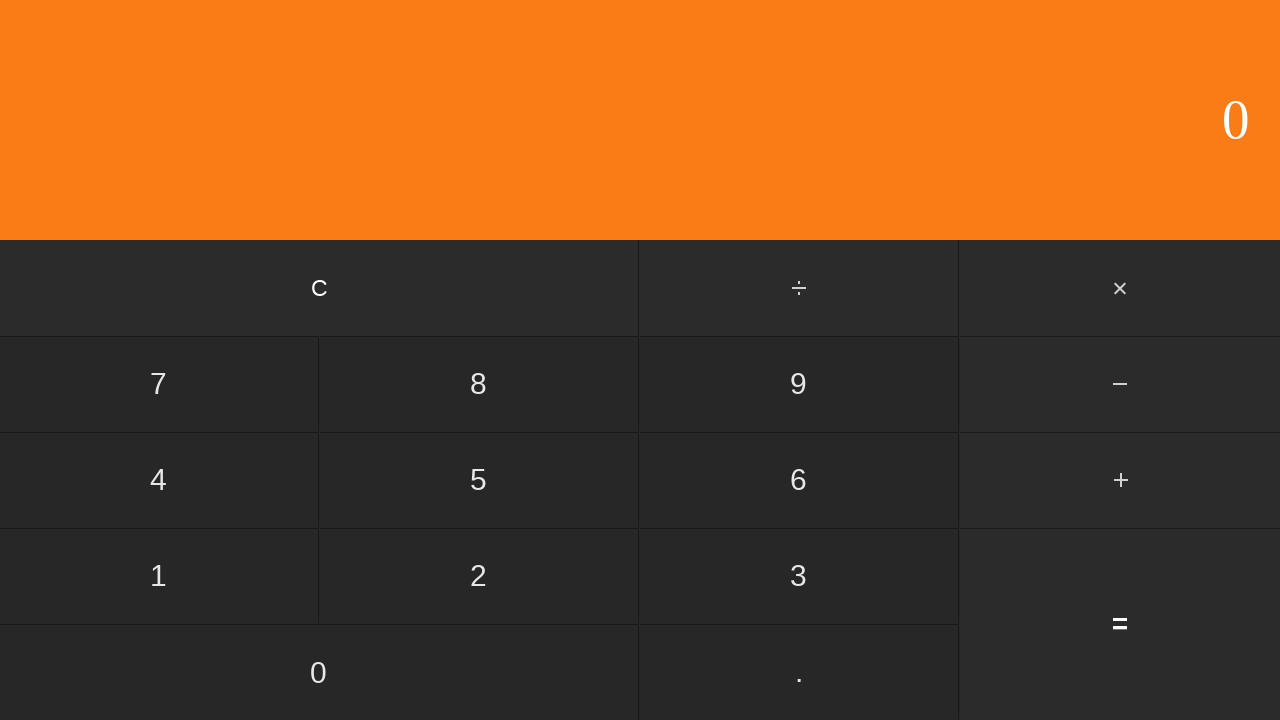

Clicked six button at (799, 480) on #six
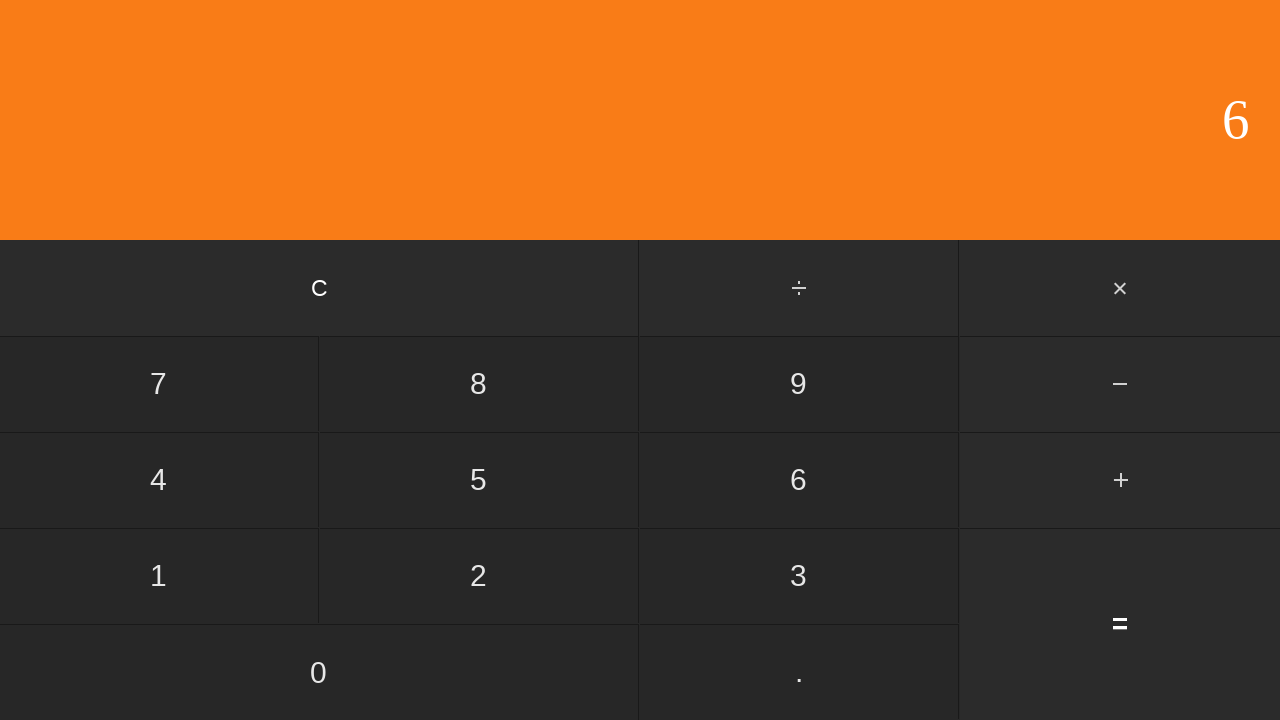

Clicked division operator at (800, 288) on input[value='÷']
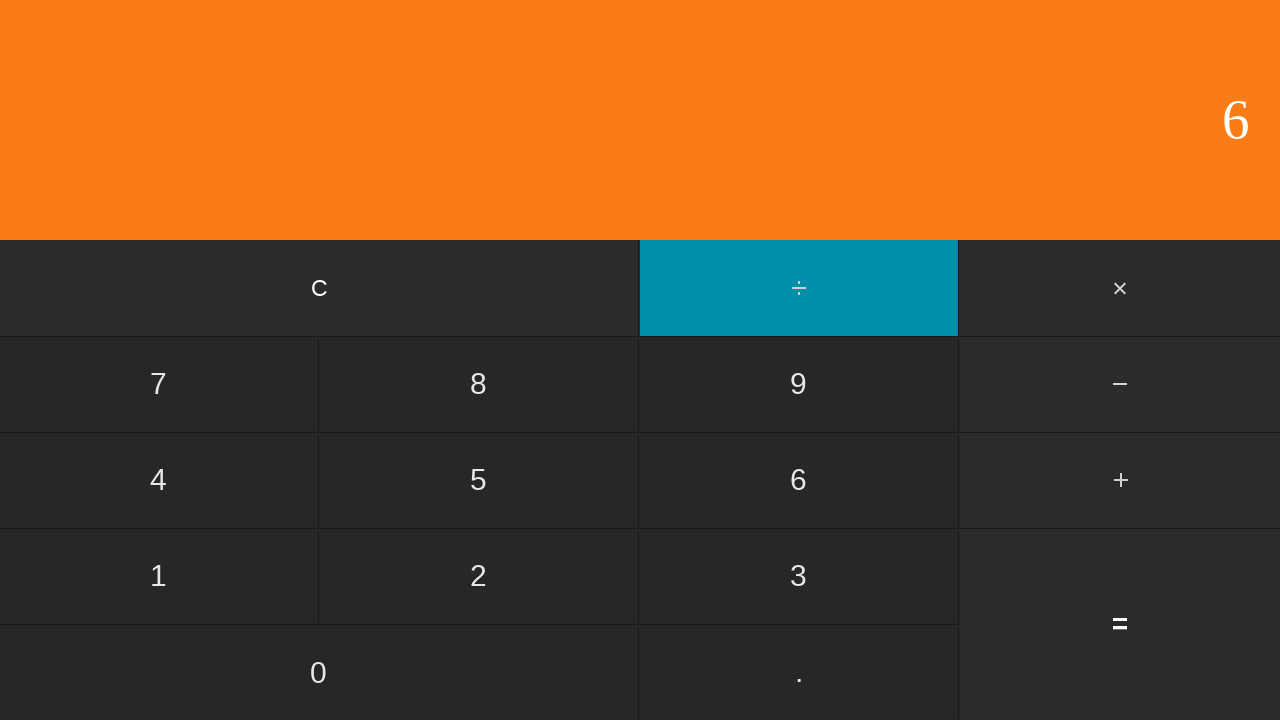

Clicked two button at (479, 576) on #two
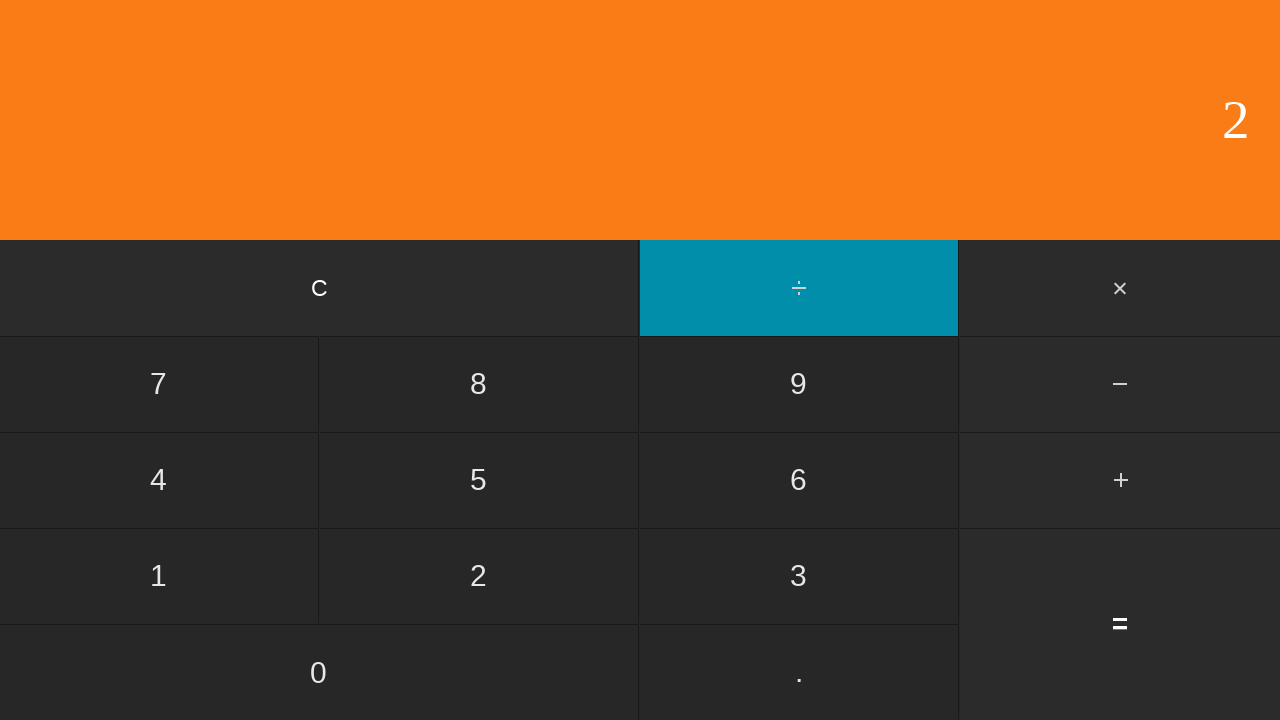

Clicked equals button - completed 6 ÷ 2 = 3 at (1120, 624) on #equals
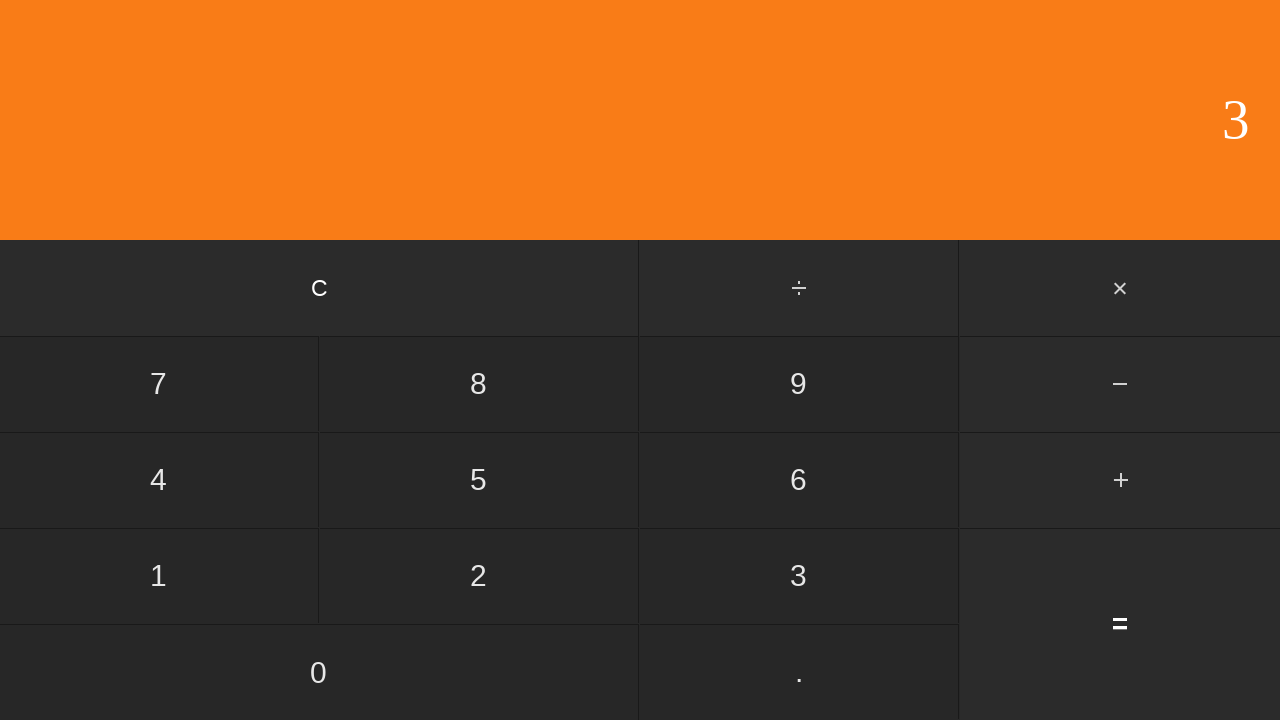

Clicked clear button at (320, 288) on #clear
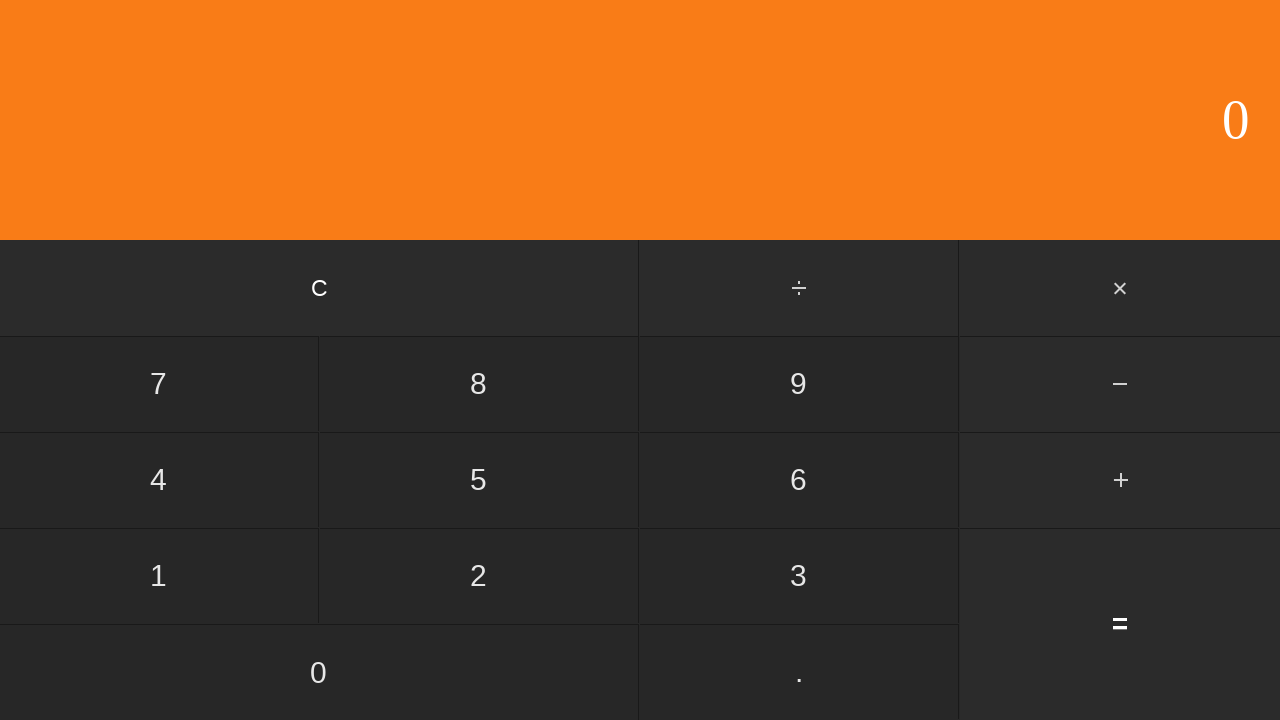

Clicked one button at (159, 576) on #one
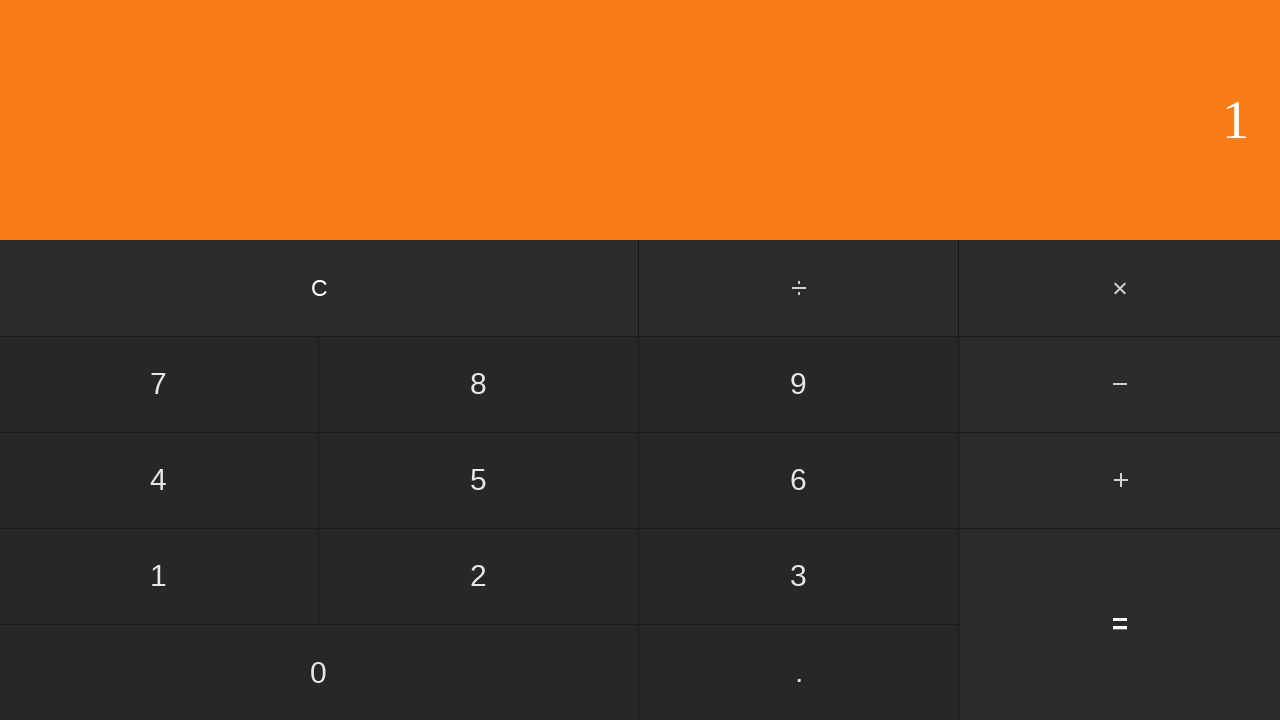

Clicked zero button at (319, 672) on #zero
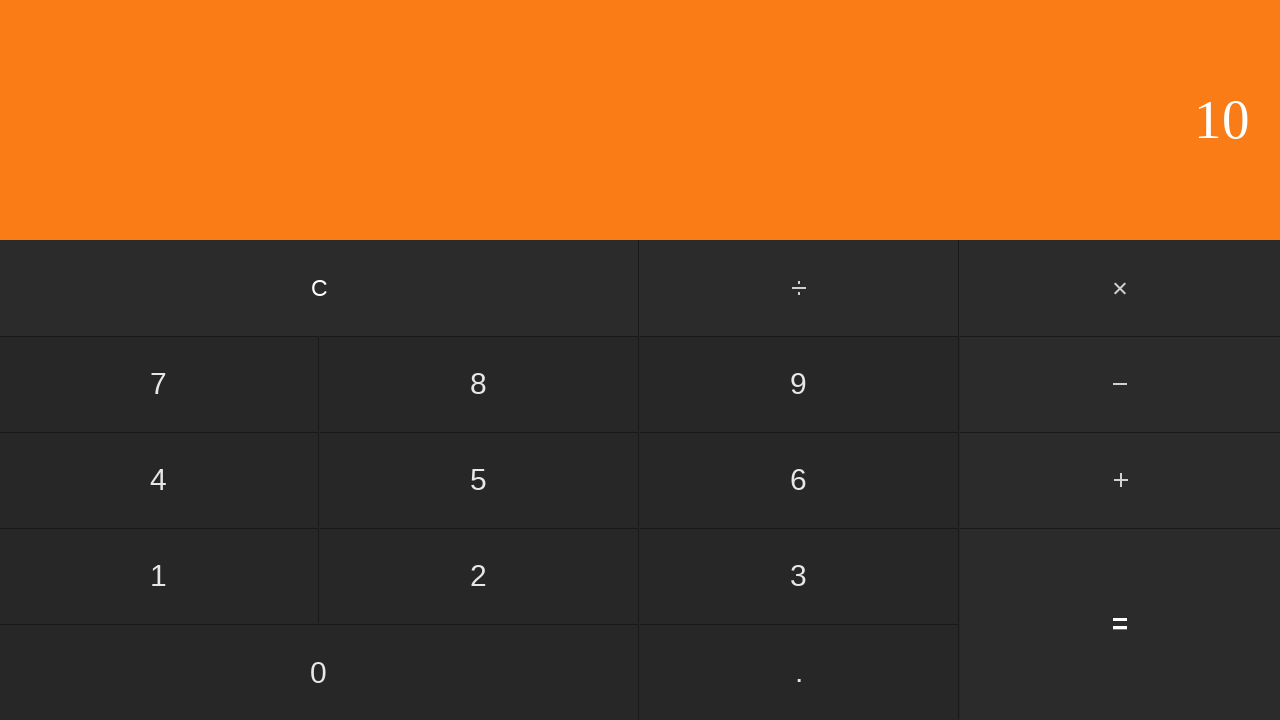

Clicked zero button at (319, 672) on #zero
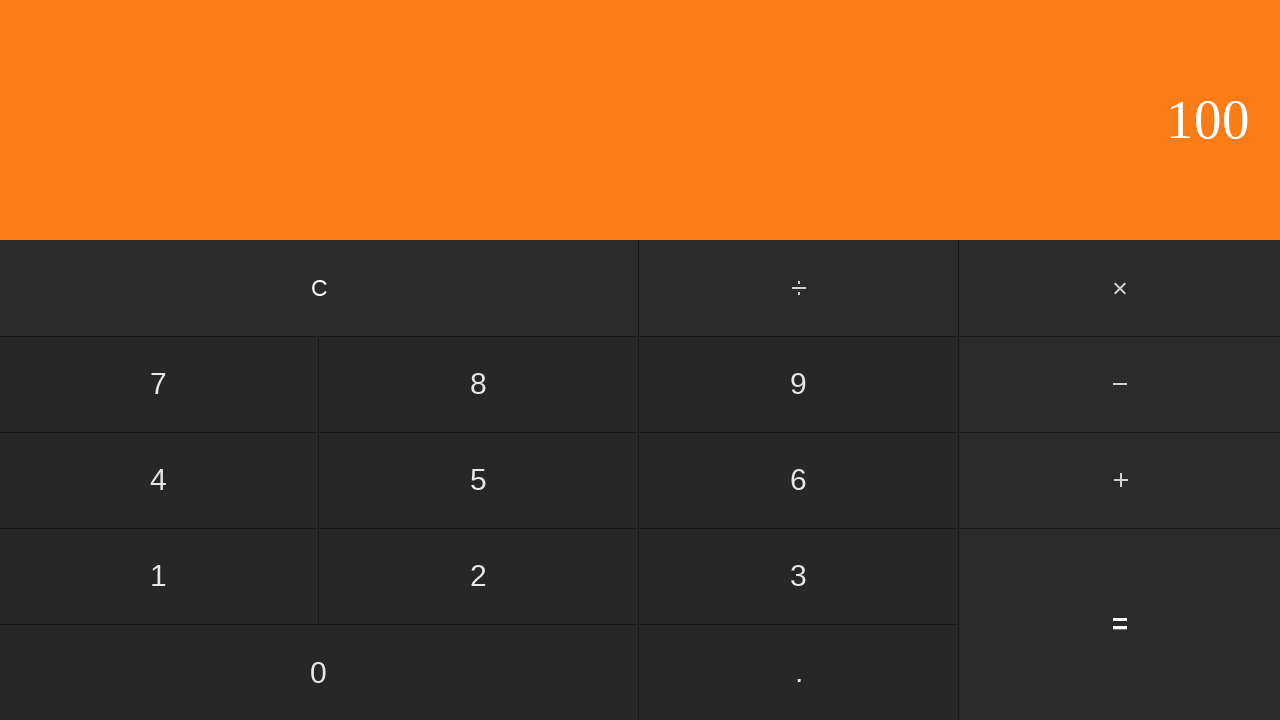

Clicked division operator at (800, 288) on input[value='÷']
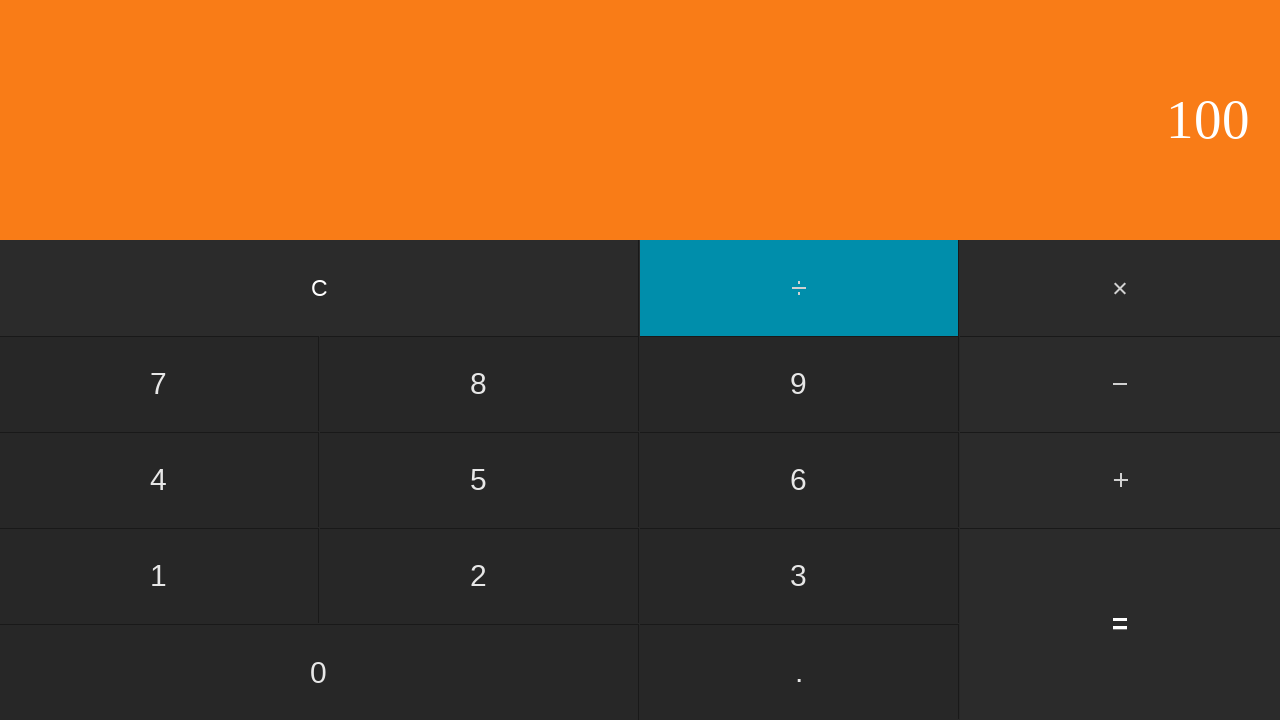

Clicked two button at (479, 576) on #two
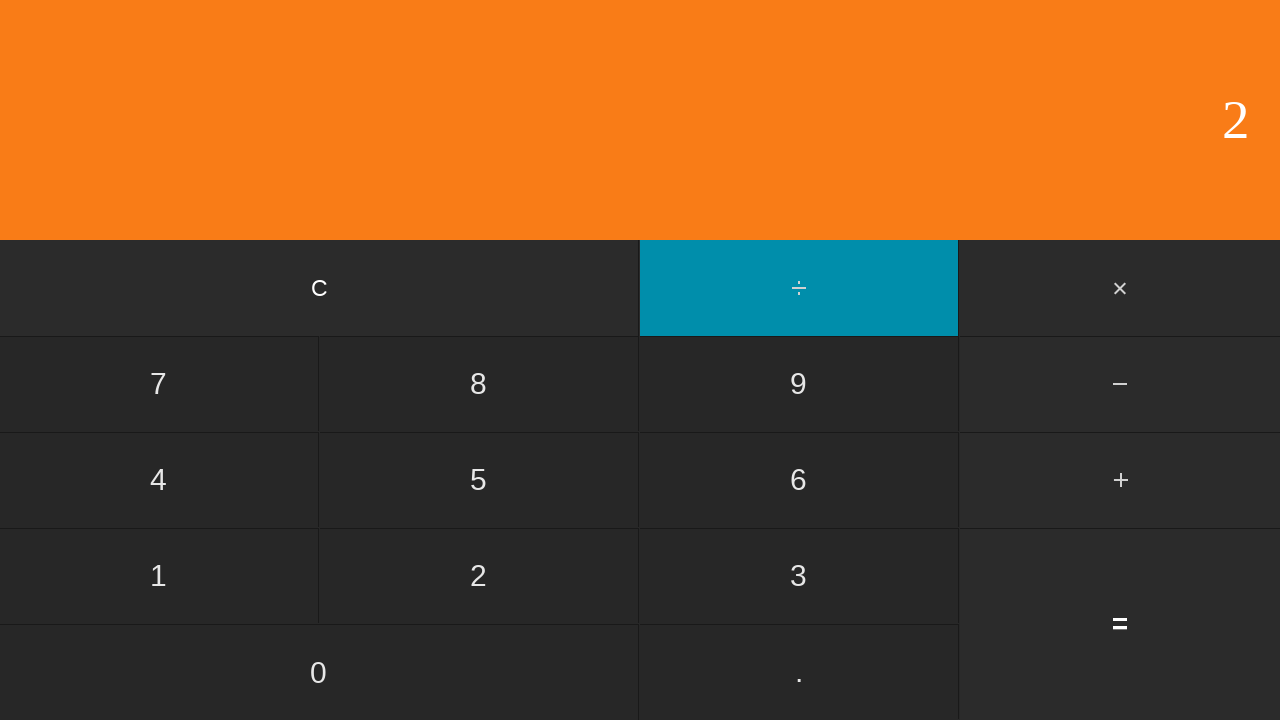

Clicked equals button - completed 100 ÷ 2 = 50 at (1120, 624) on #equals
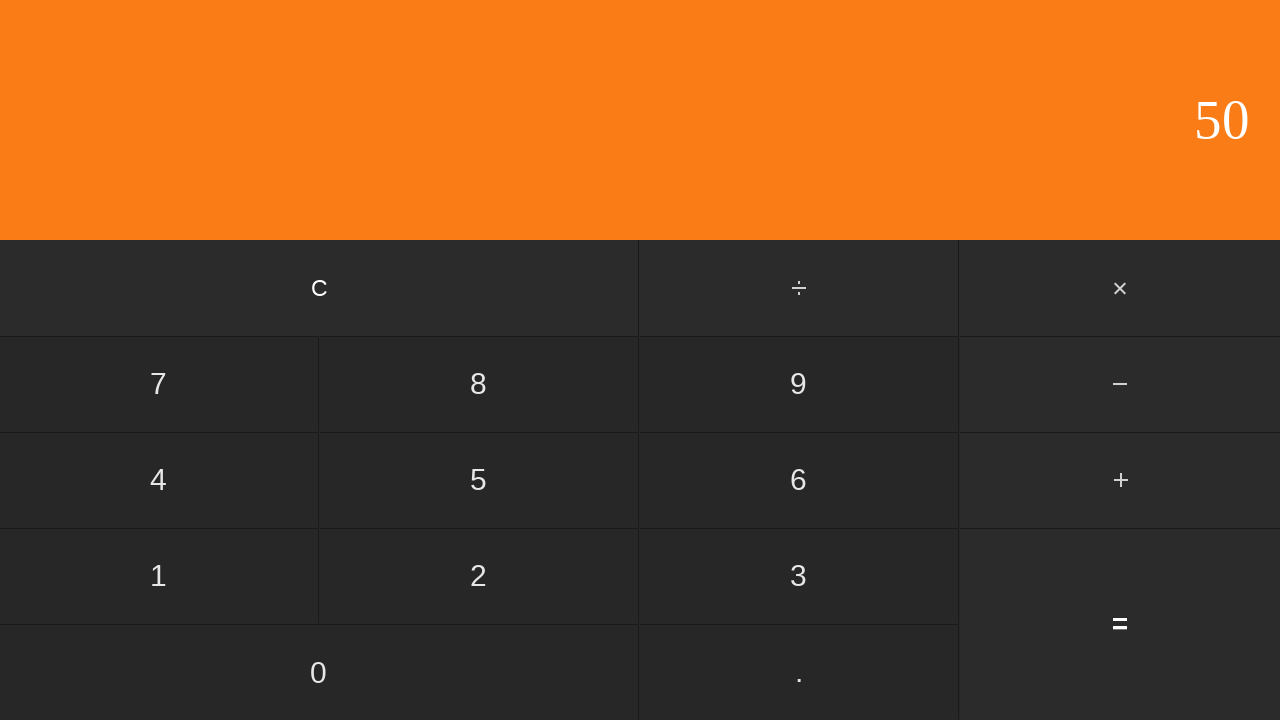

Clicked clear button at (320, 288) on #clear
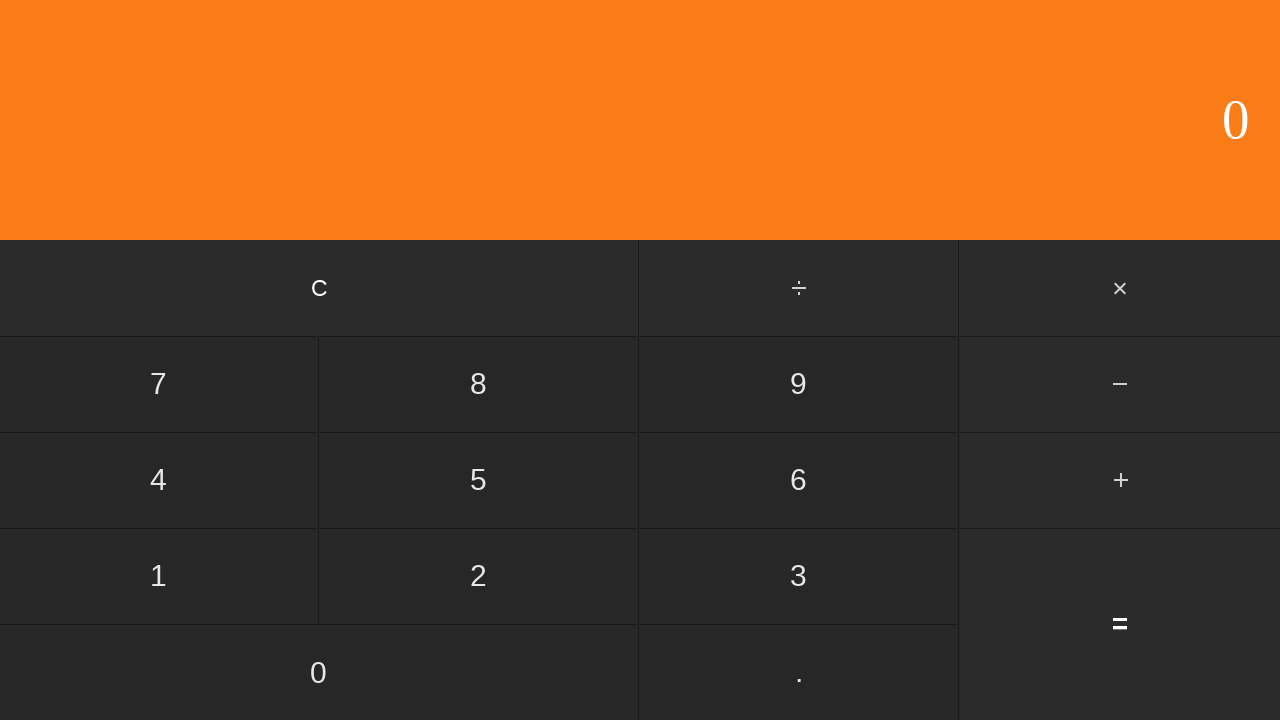

Clicked zero button at (319, 672) on #zero
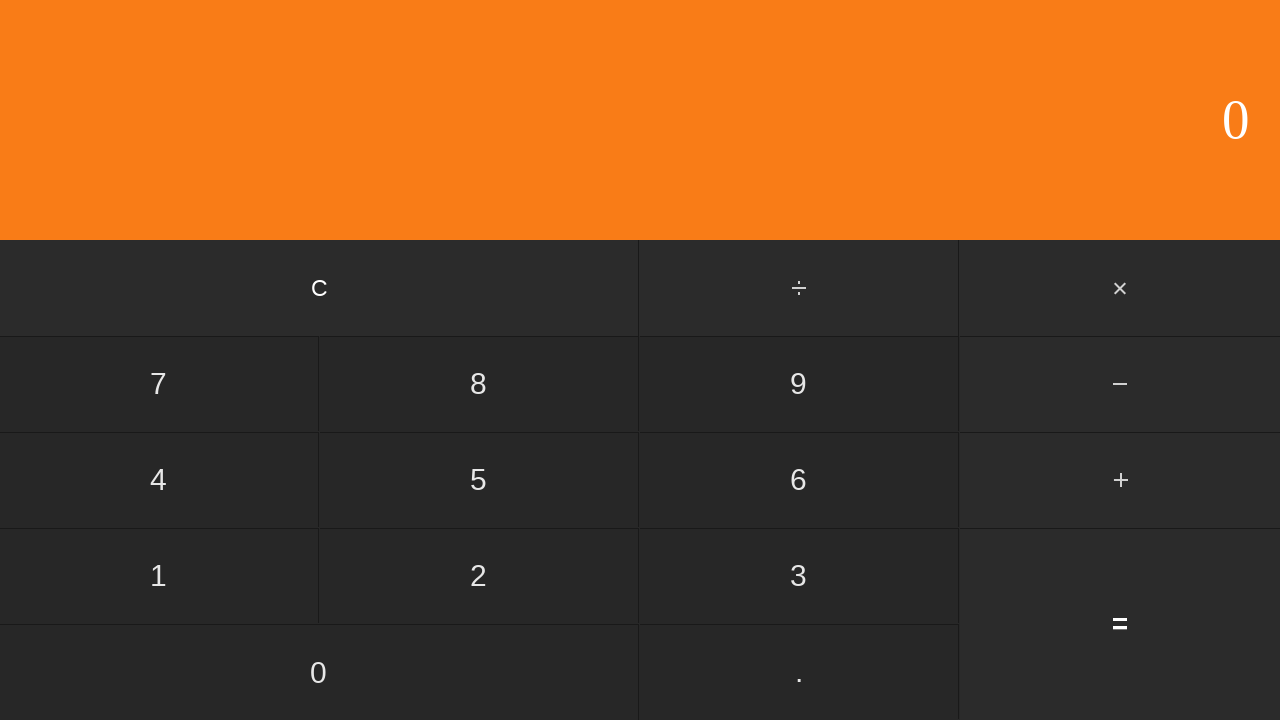

Clicked division operator at (800, 288) on input[value='÷']
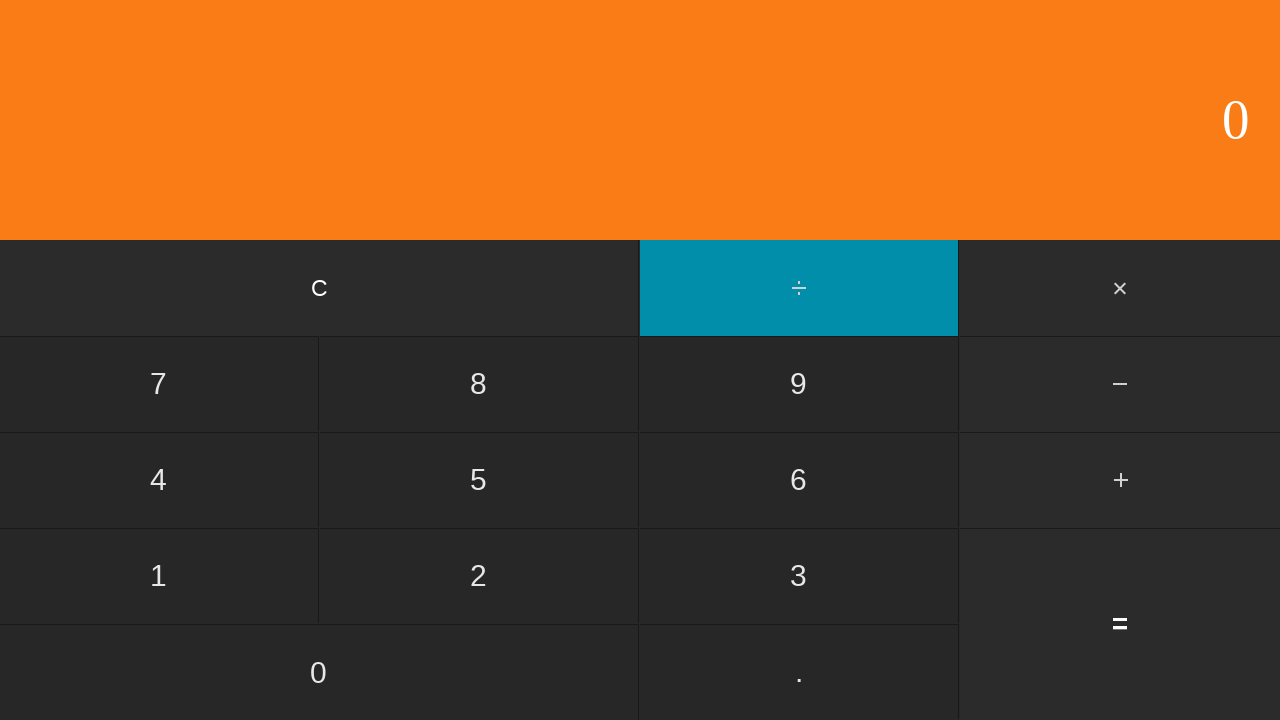

Clicked two button at (479, 576) on #two
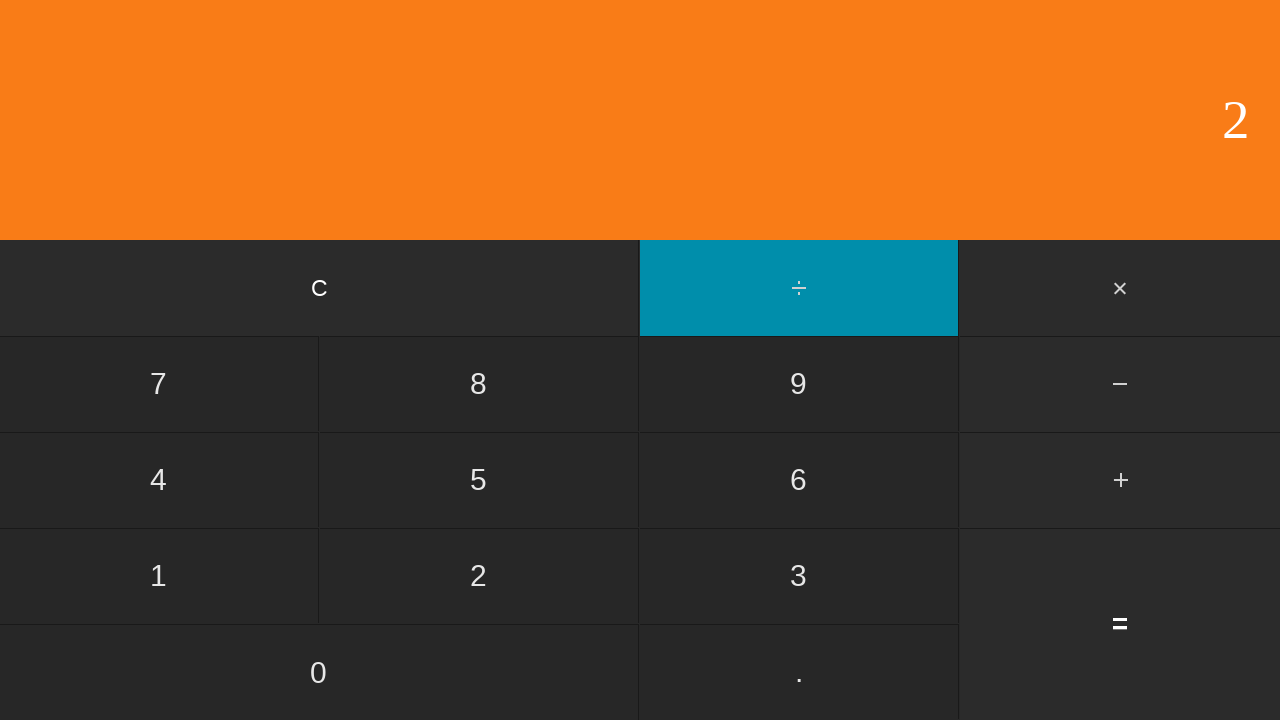

Clicked equals button - completed 0 ÷ 2 = 0 at (1120, 624) on #equals
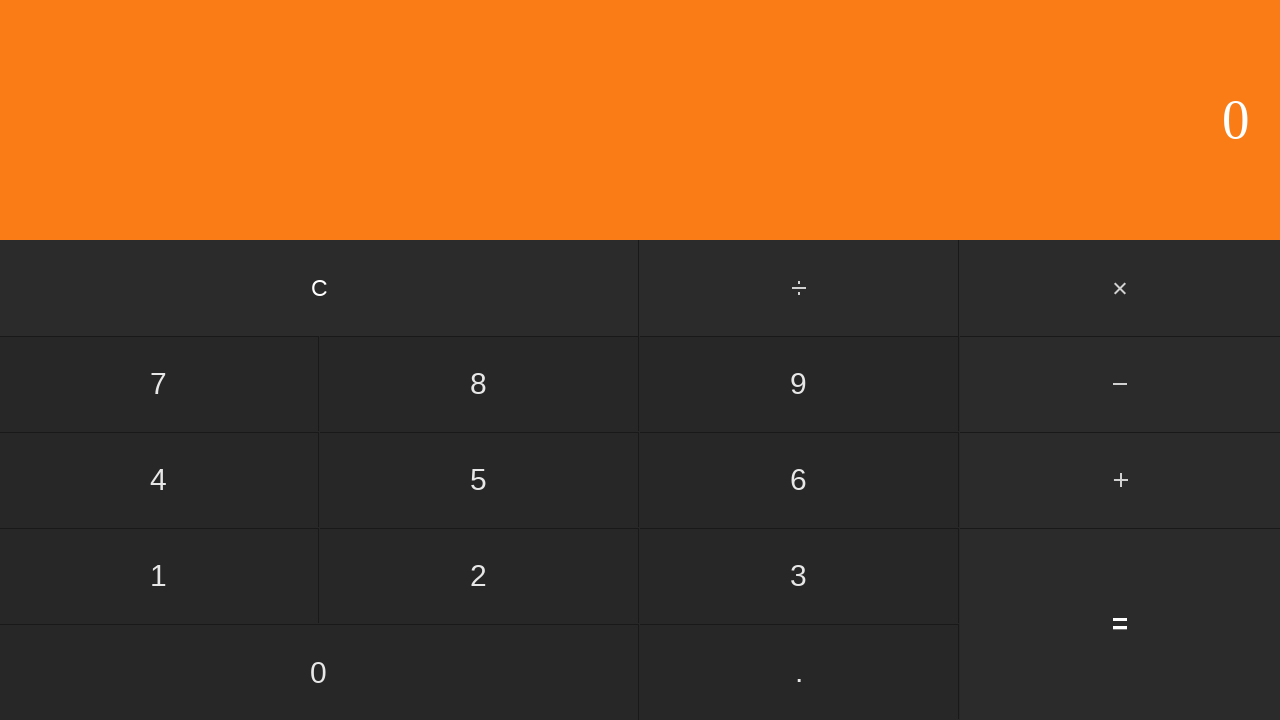

Clicked clear button at (320, 288) on #clear
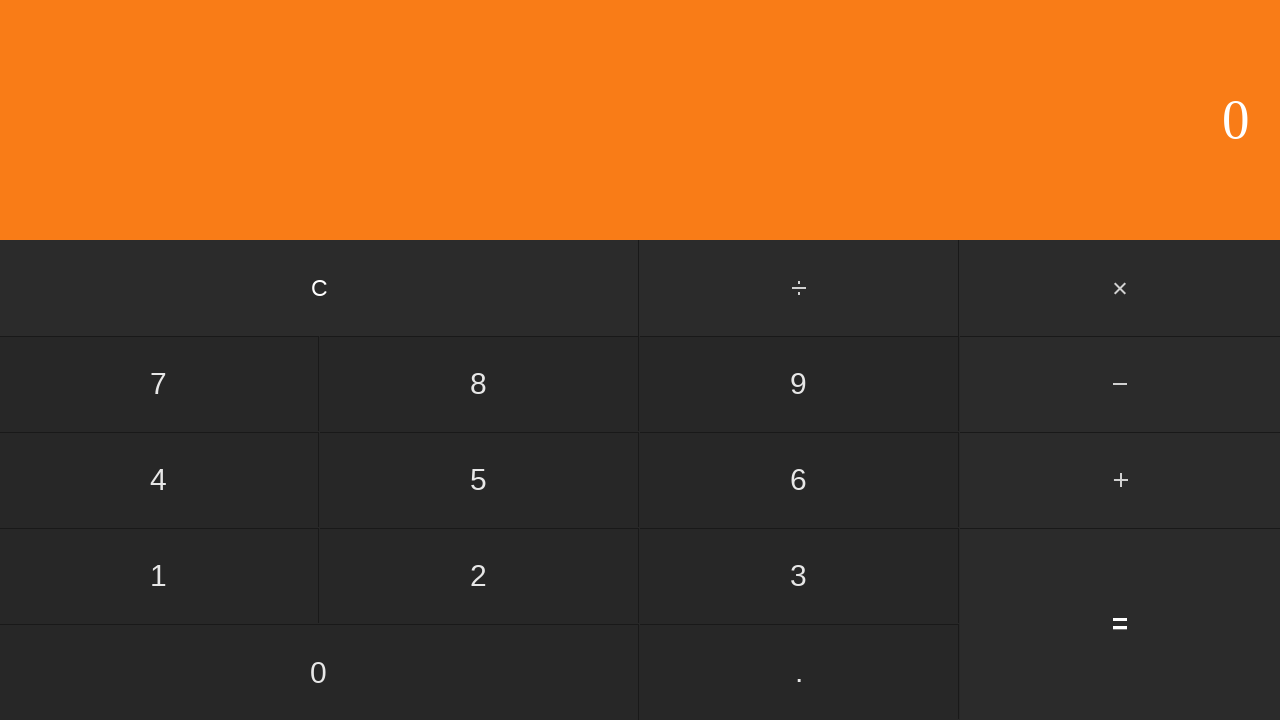

Clicked four button at (159, 480) on #four
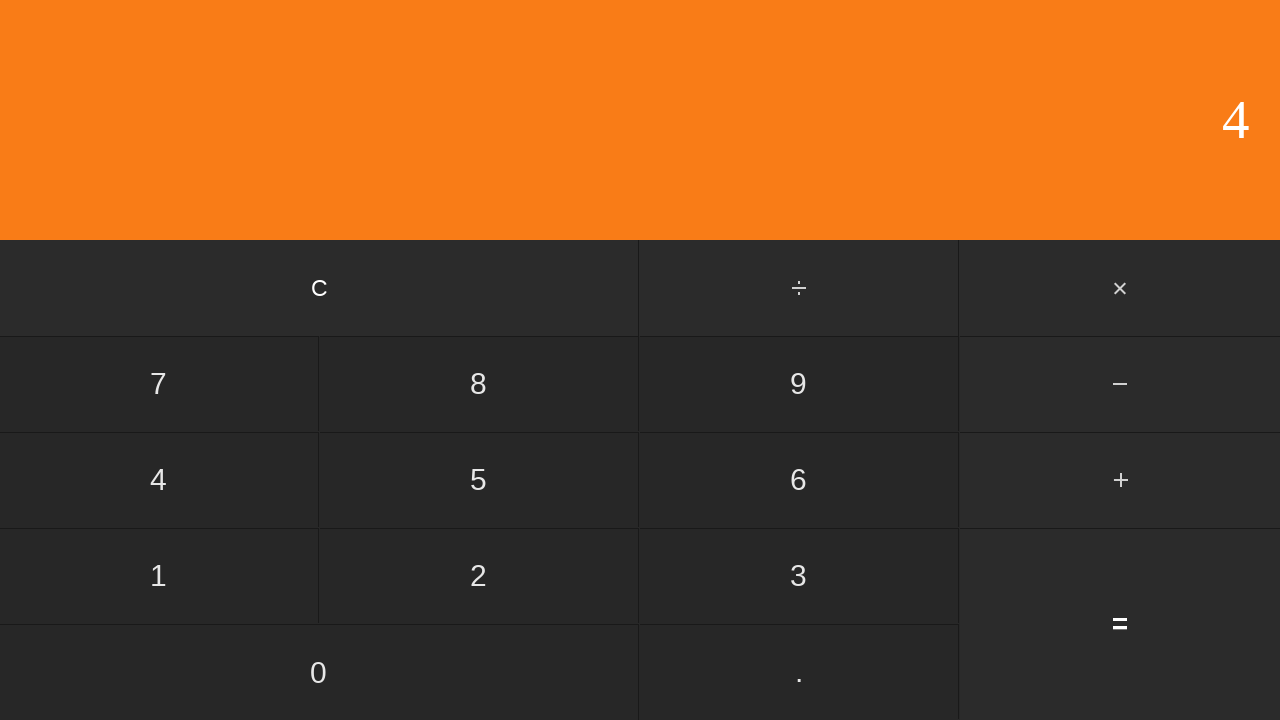

Clicked division operator at (800, 288) on input[value='÷']
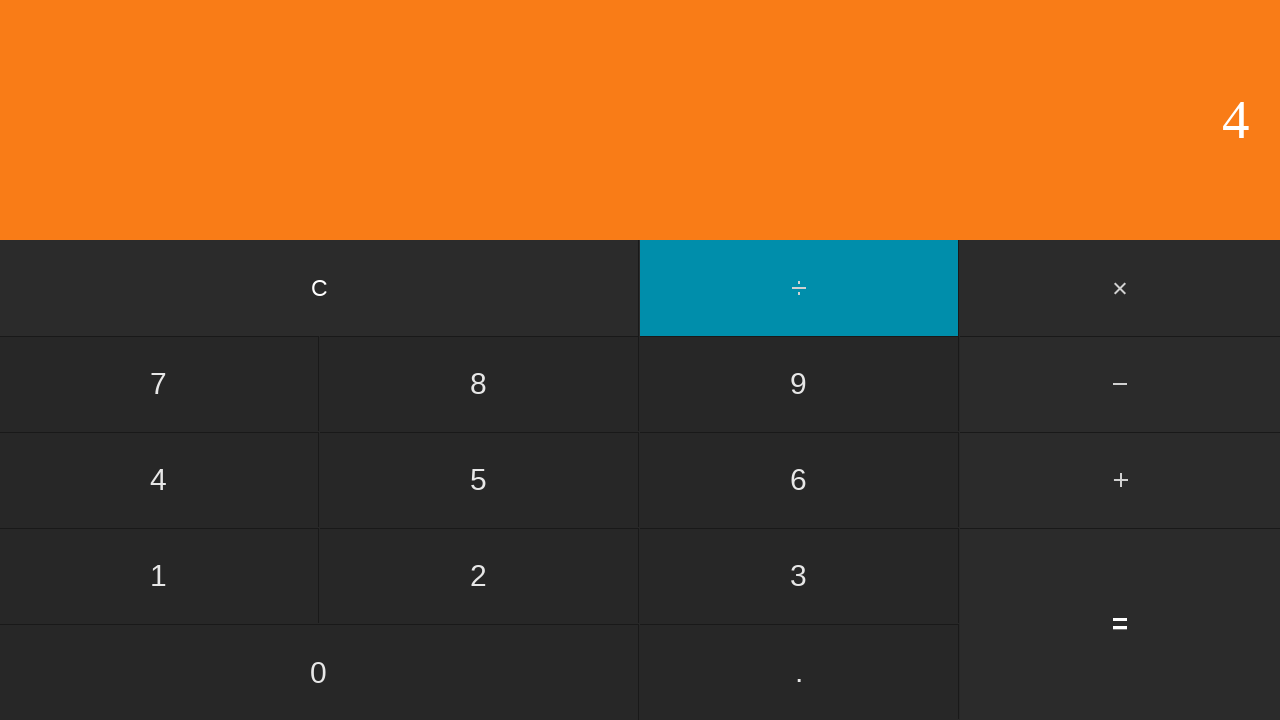

Clicked zero button at (319, 672) on #zero
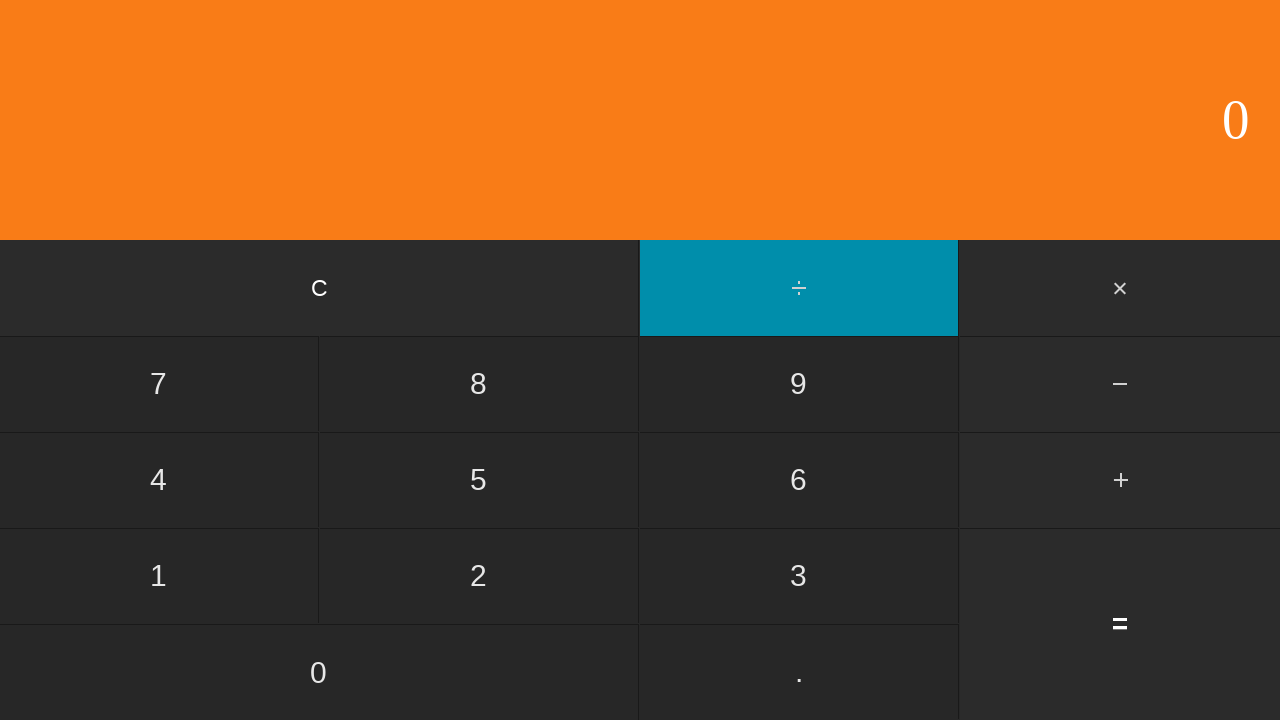

Clicked equals button - completed 4 ÷ 0, expecting error at (1120, 624) on #equals
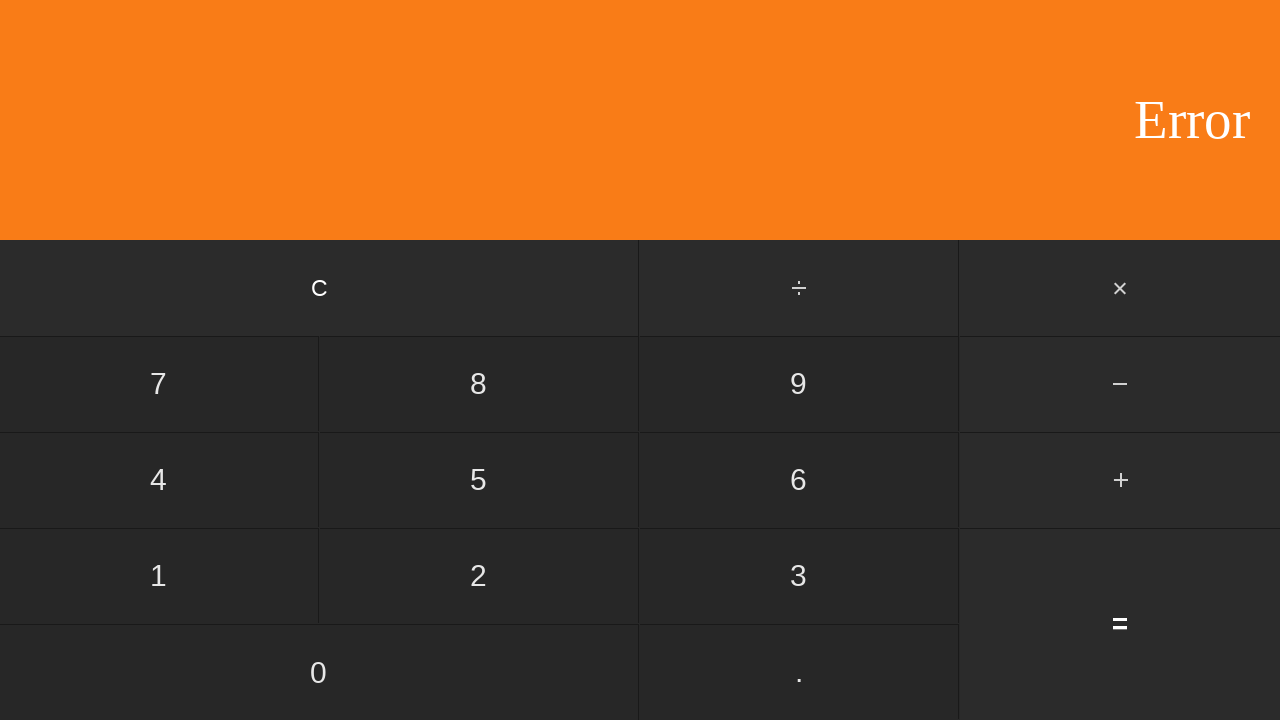

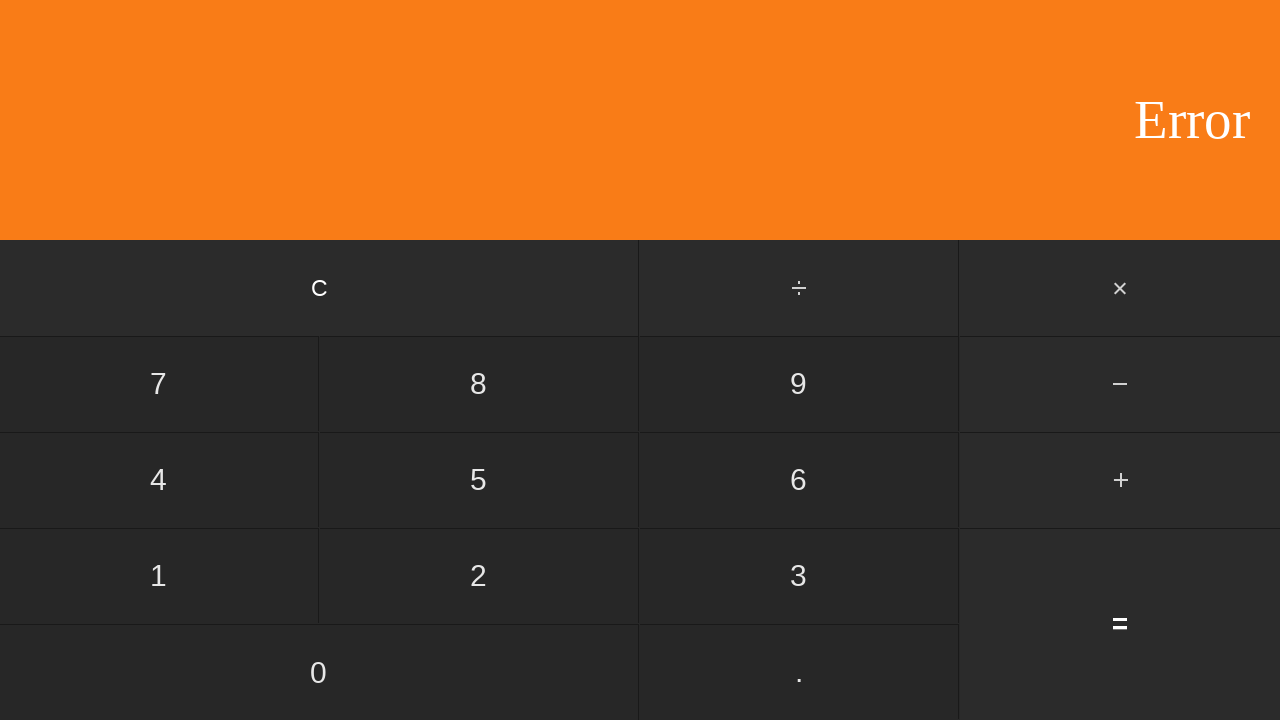